Tests multi-select dropdown functionality by selecting multiple options, retrieving selected values, and then deselecting all options

Starting URL: https://www.w3schools.com/tags/tryit.asp?filename=tryhtml_select_multiple

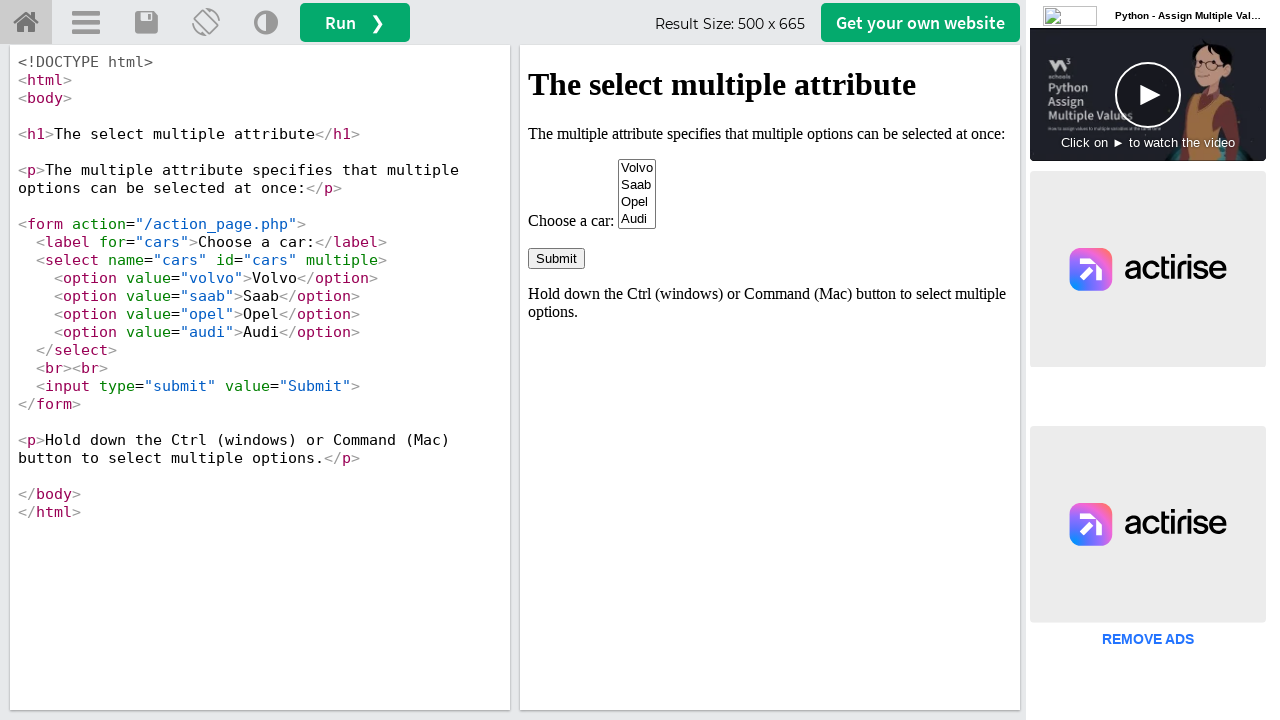

Located the iframe containing the form
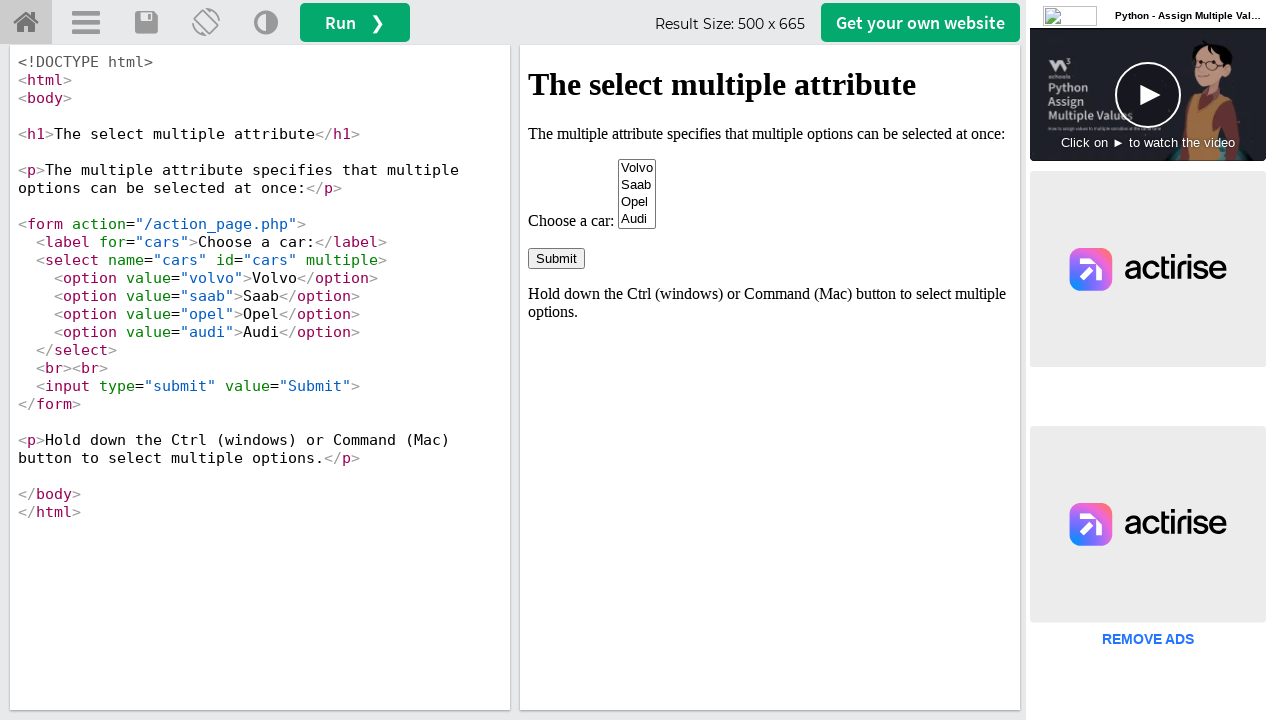

Located the multi-select dropdown element
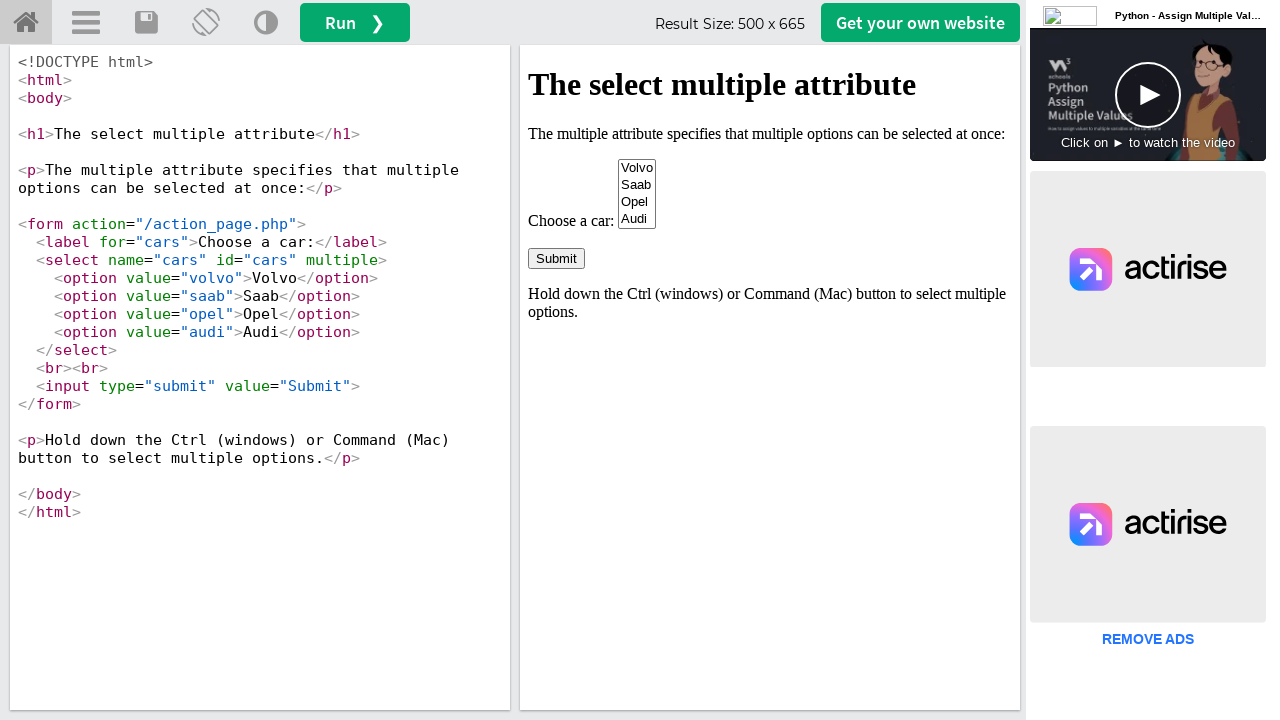

Selected multiple options (Audi and Saab) by index on #iframeResult >> internal:control=enter-frame >> select[name='cars']
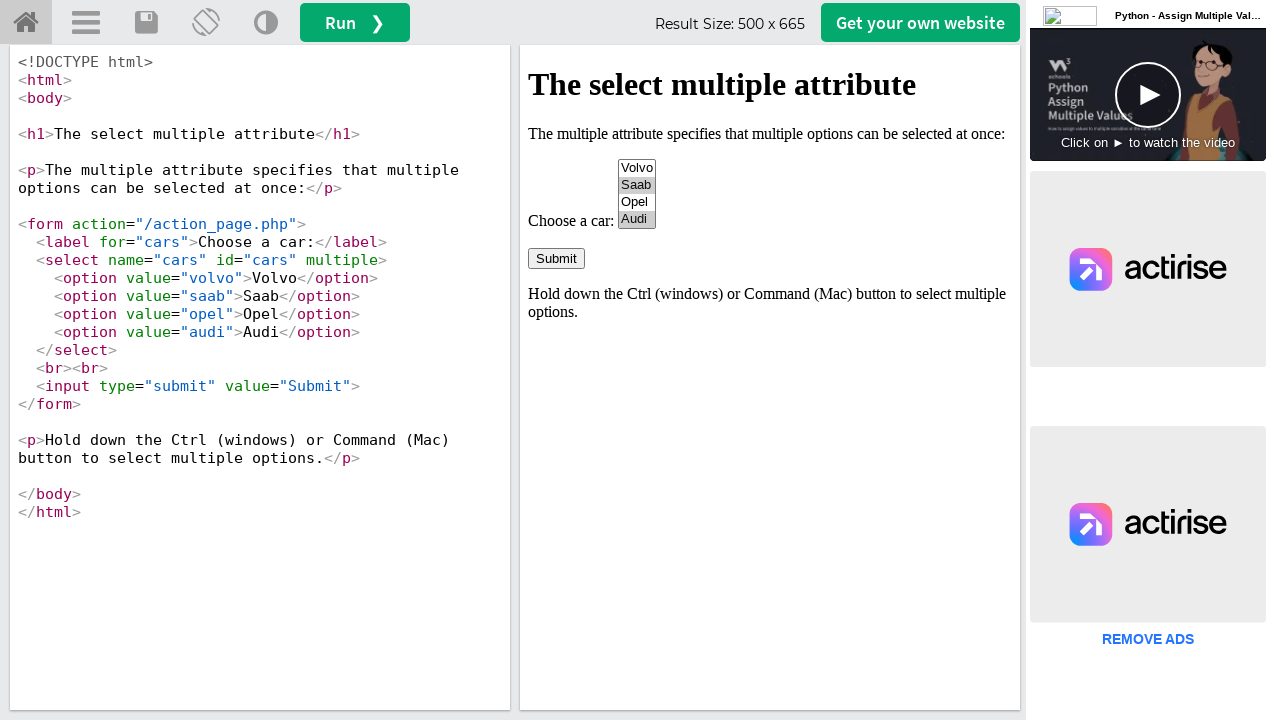

Waited 2 seconds to observe the selection
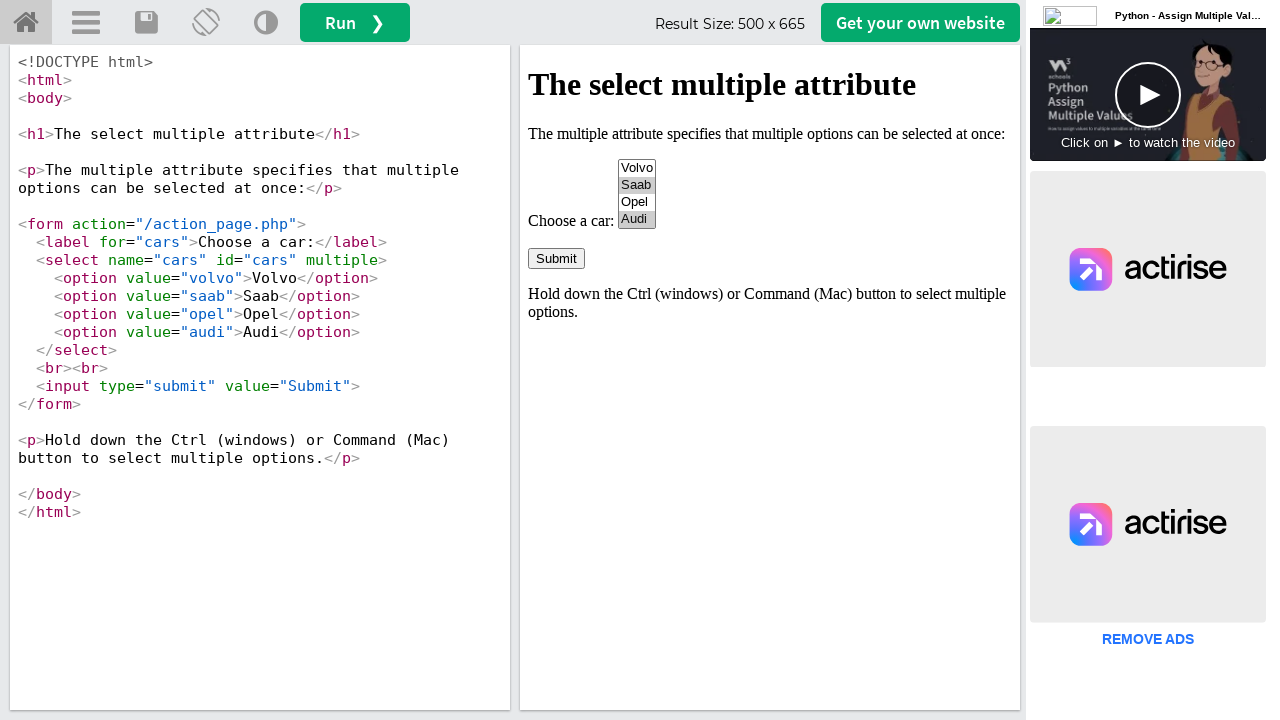

Deselected all options from the multi-select dropdown on #iframeResult >> internal:control=enter-frame >> select[name='cars']
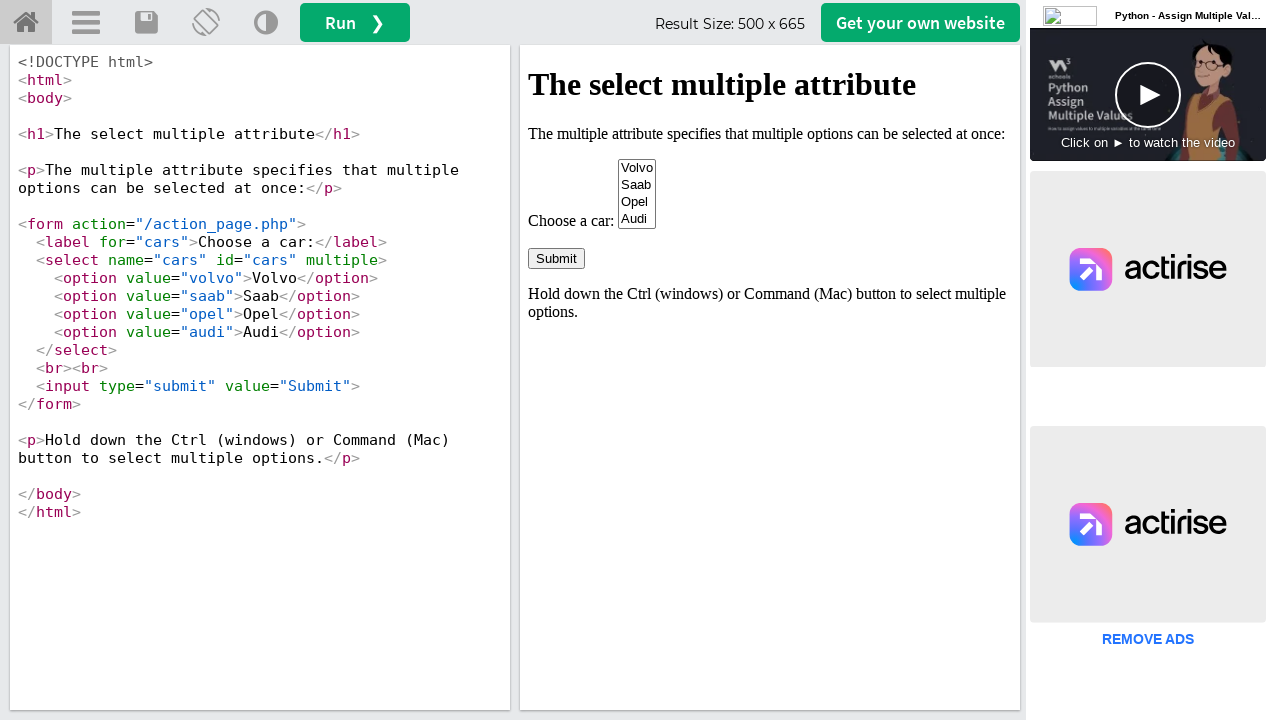

Waited 2 seconds to observe the deselection
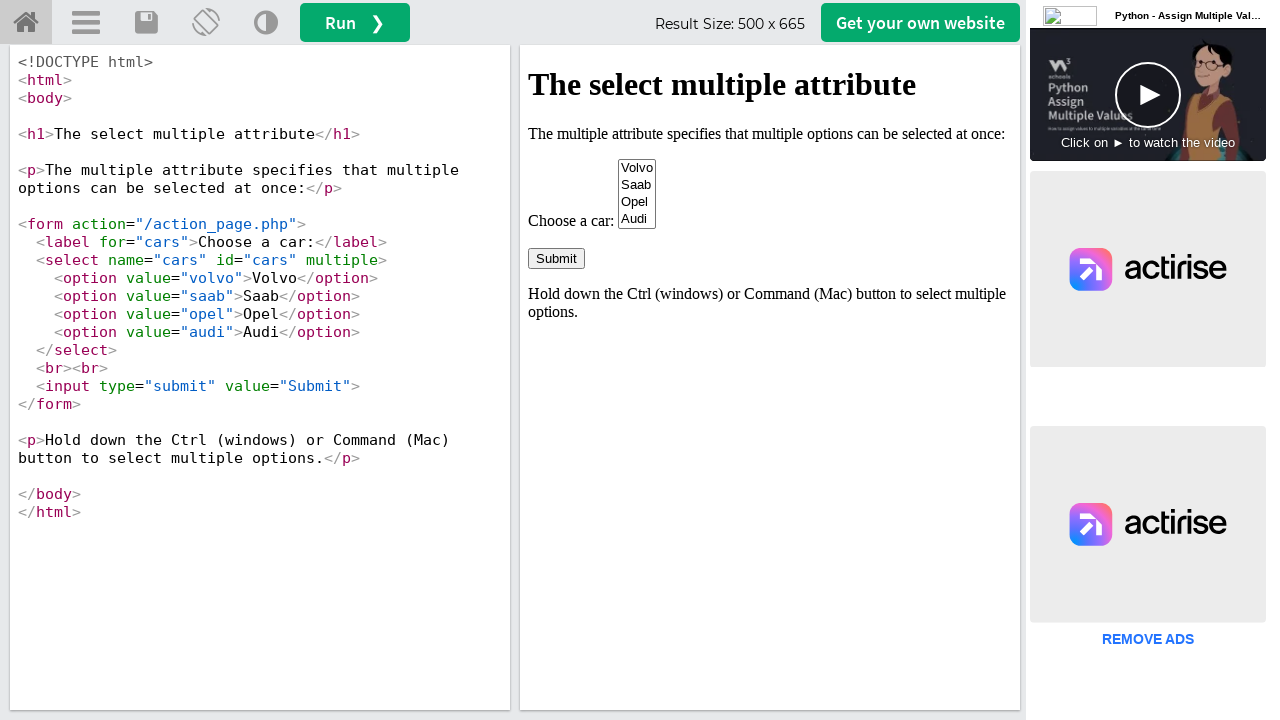

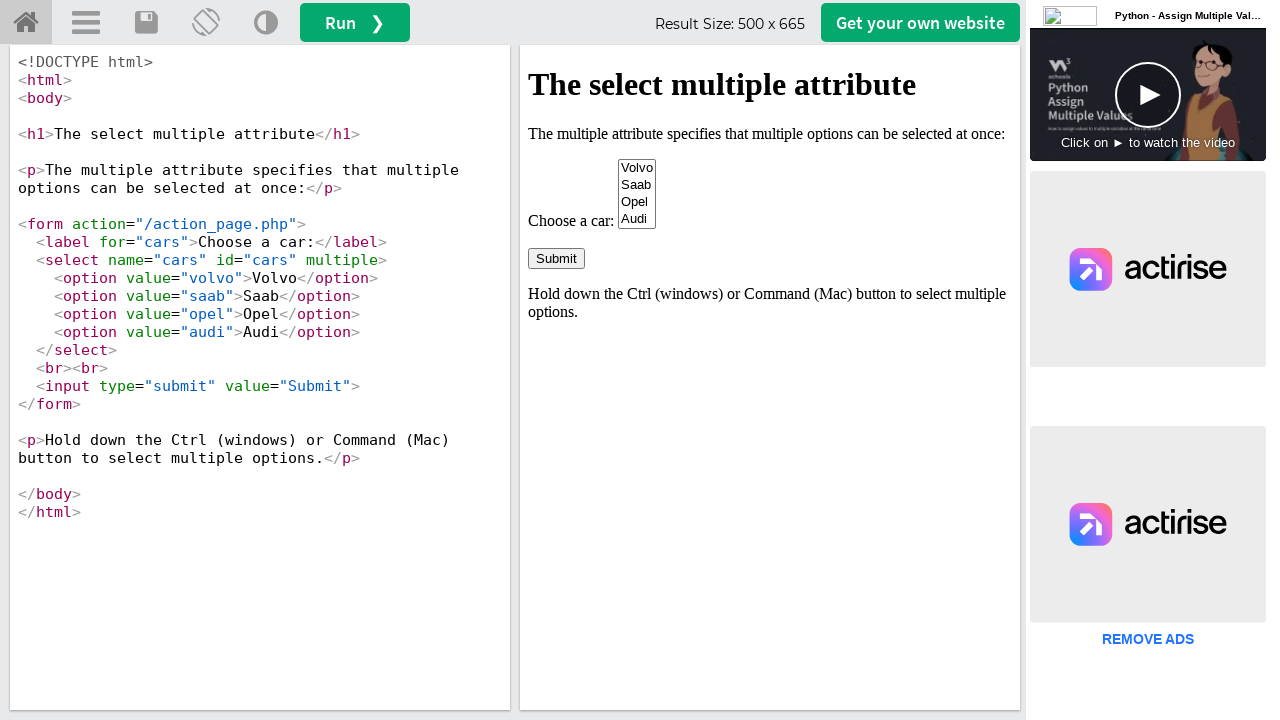